Tests keyboard interactions on an input field including typing text, clearing it, typing again, selecting all text with keyboard shortcut, and deleting with backspace

Starting URL: https://the-internet.herokuapp.com/login

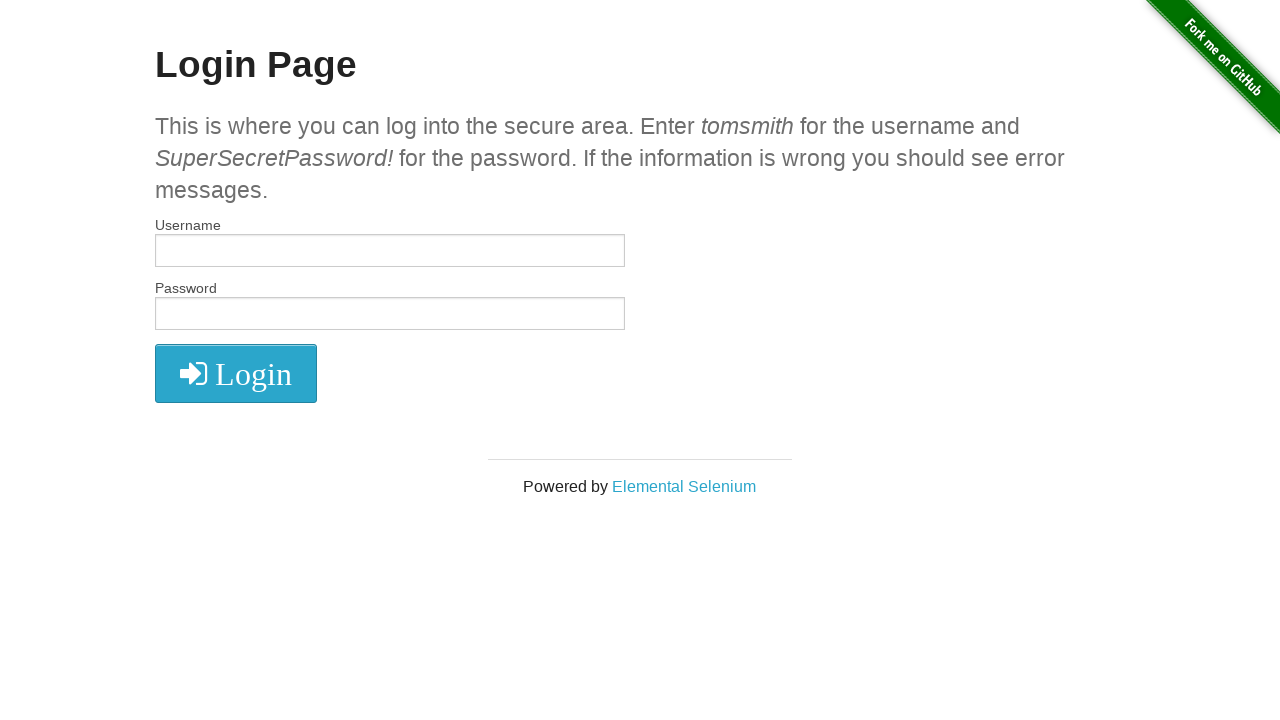

Typed 'Andy' in the username field on #username
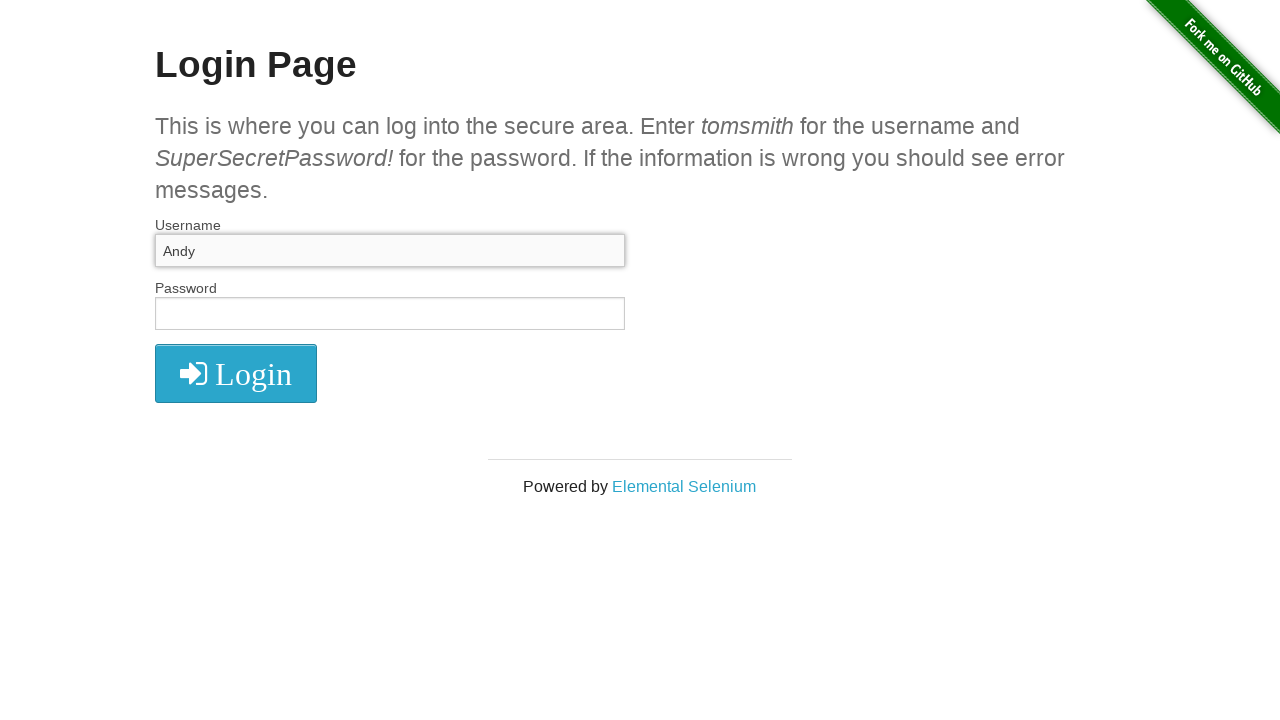

Cleared the username field on #username
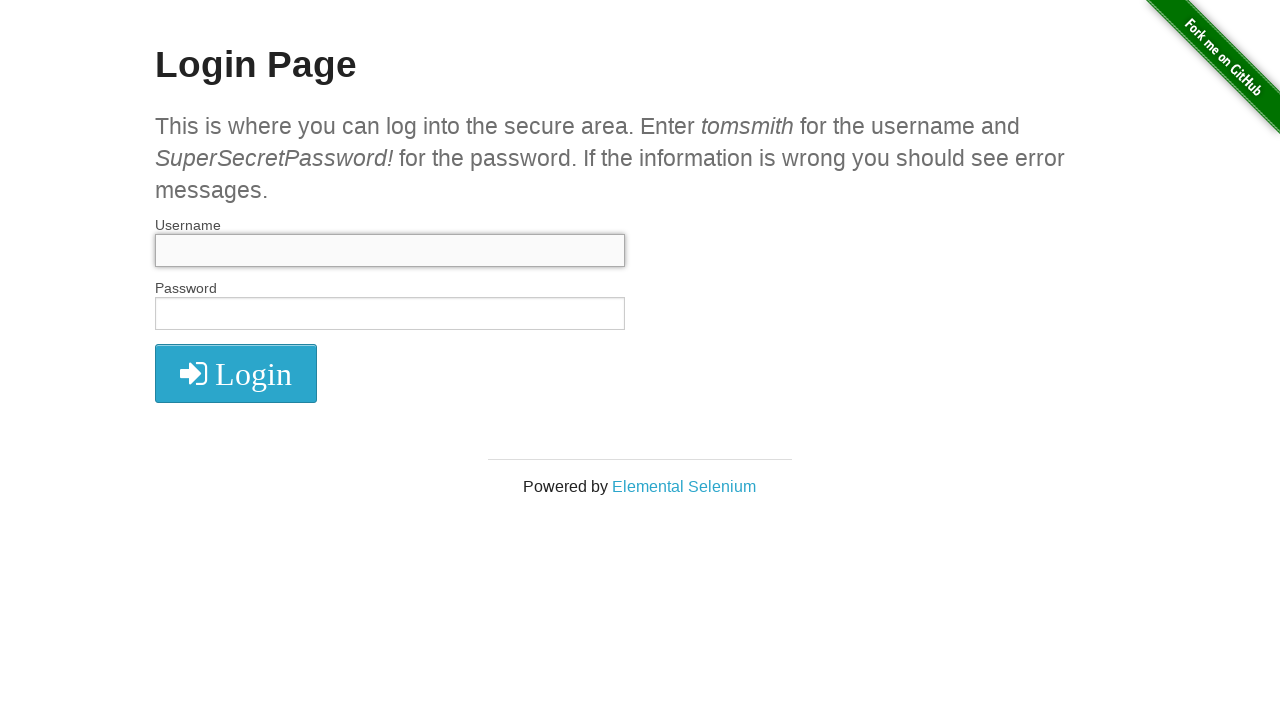

Typed 'Andy' in the username field again on #username
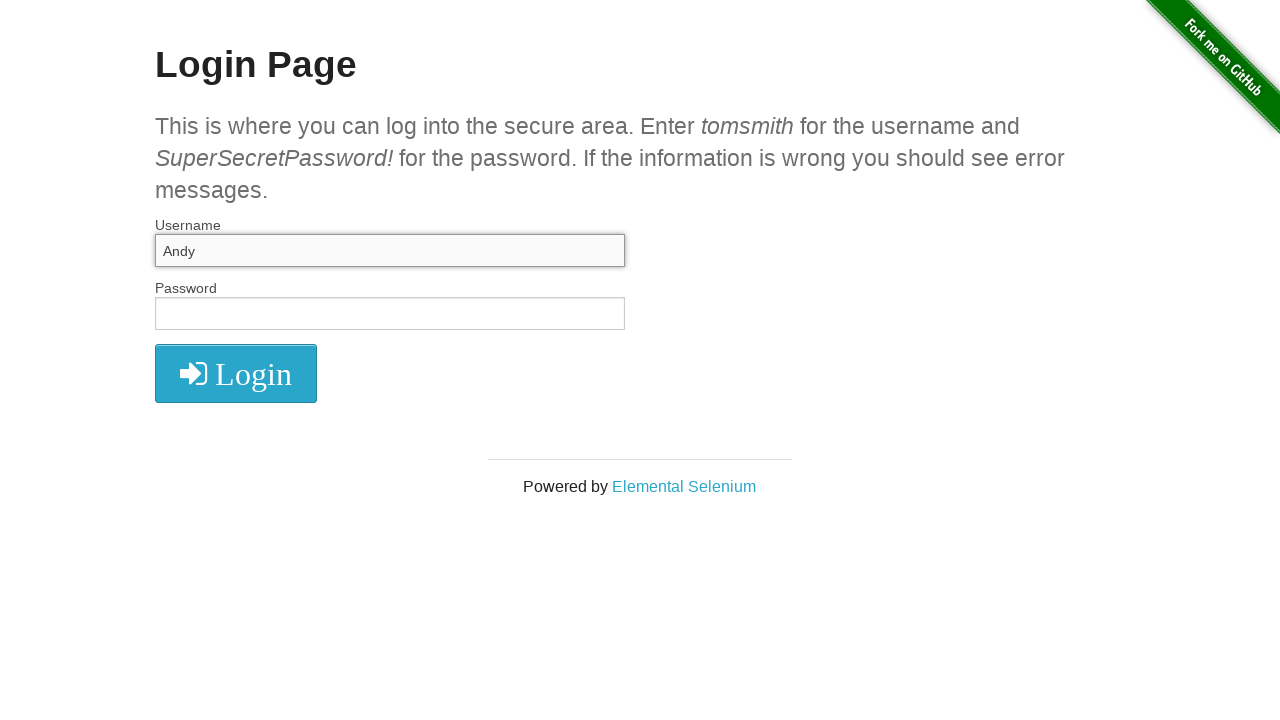

Clicked on the username field to focus it at (390, 251) on #username
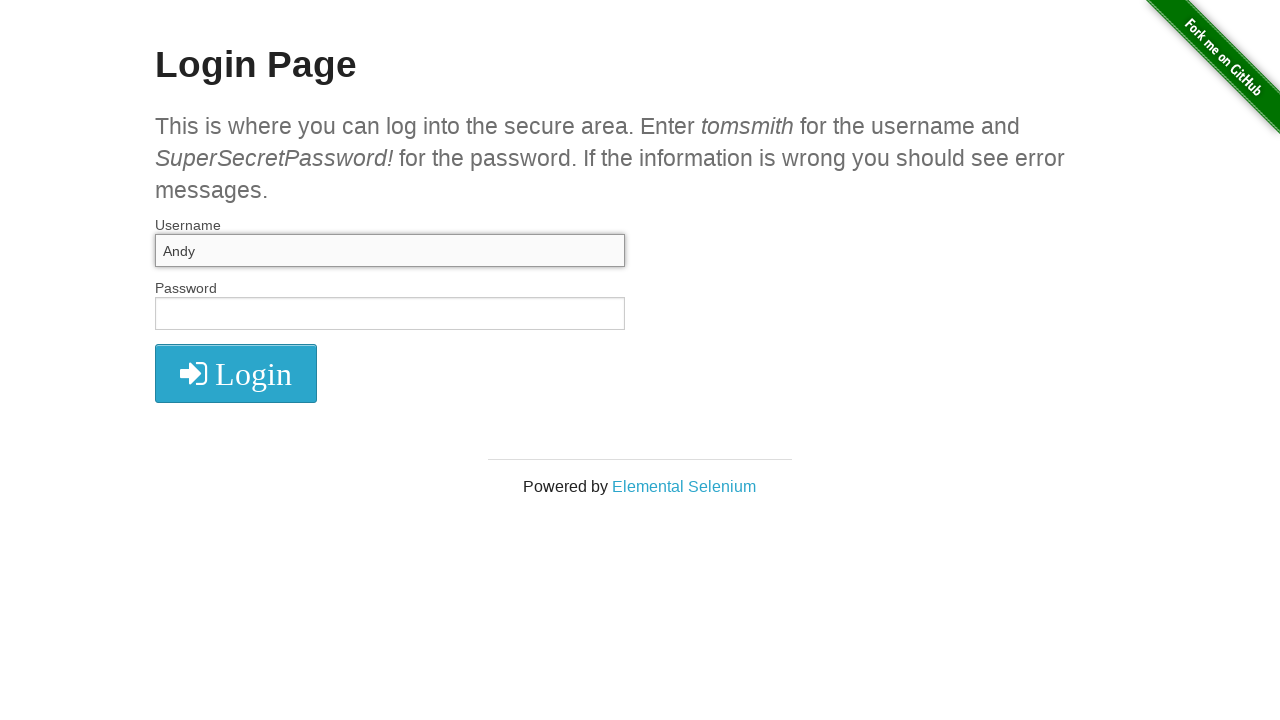

Selected all text in the username field using Ctrl+A
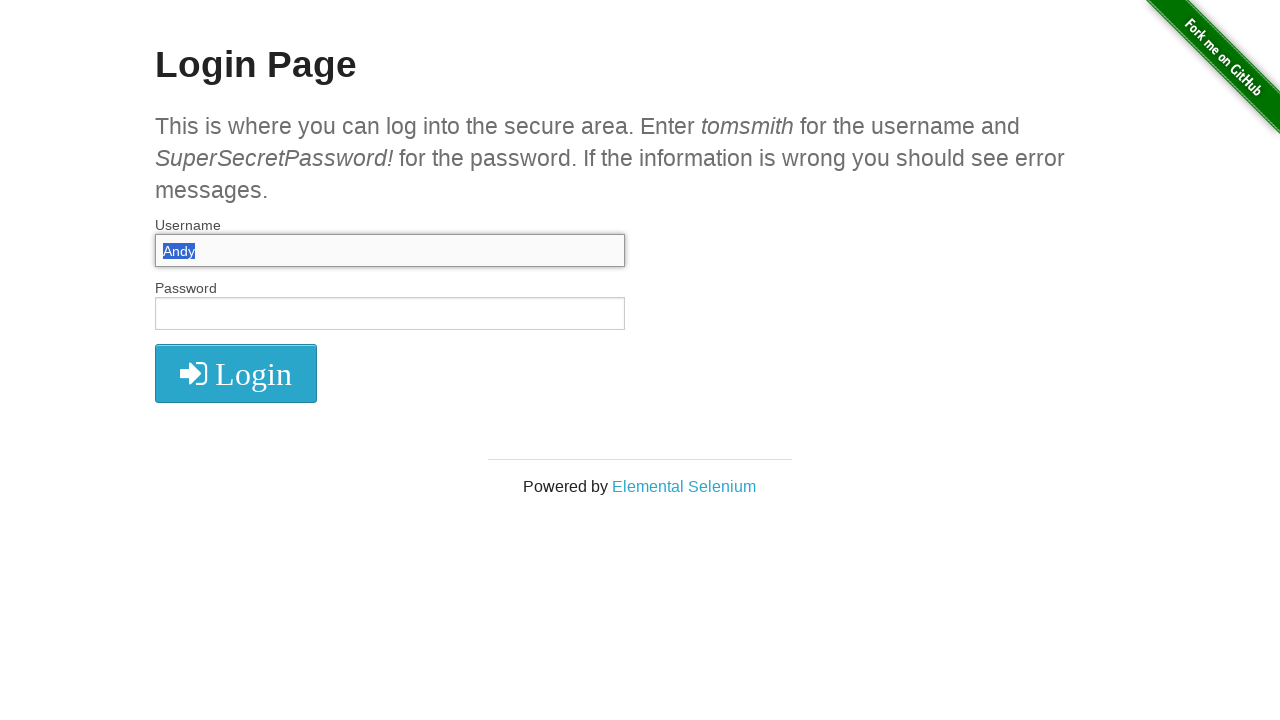

Deleted selected text with Backspace key
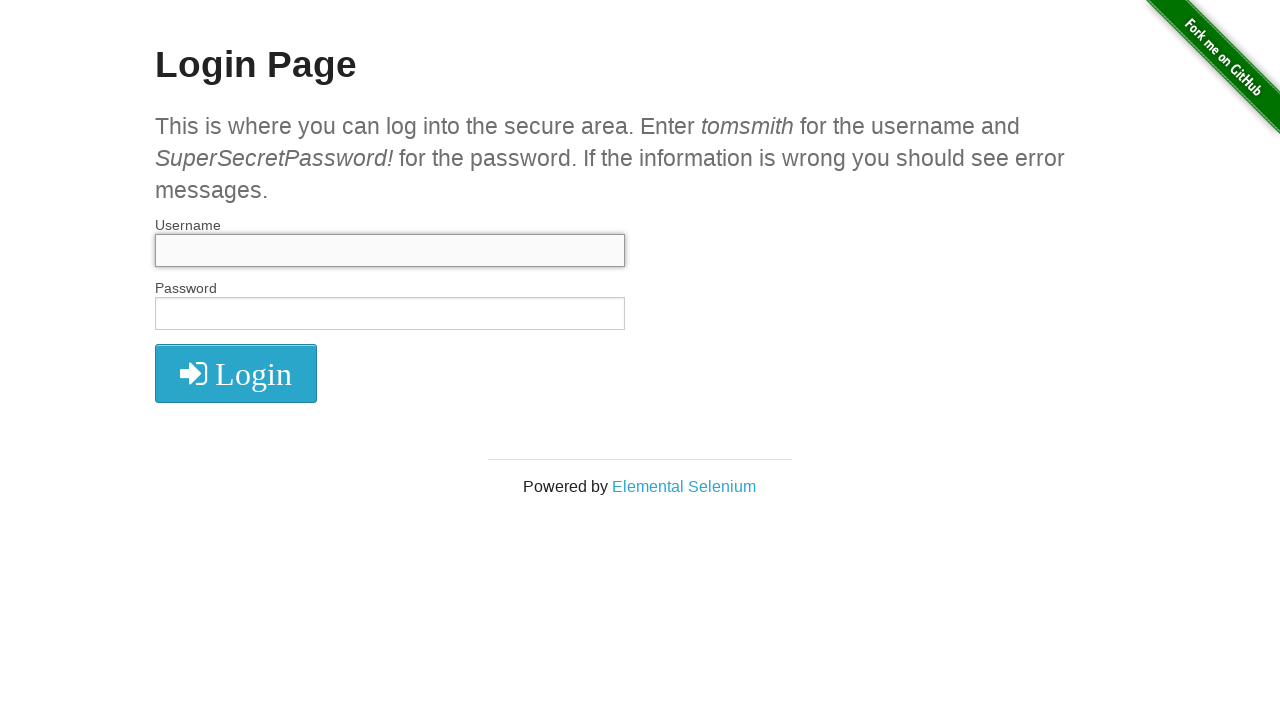

Verified username field is empty
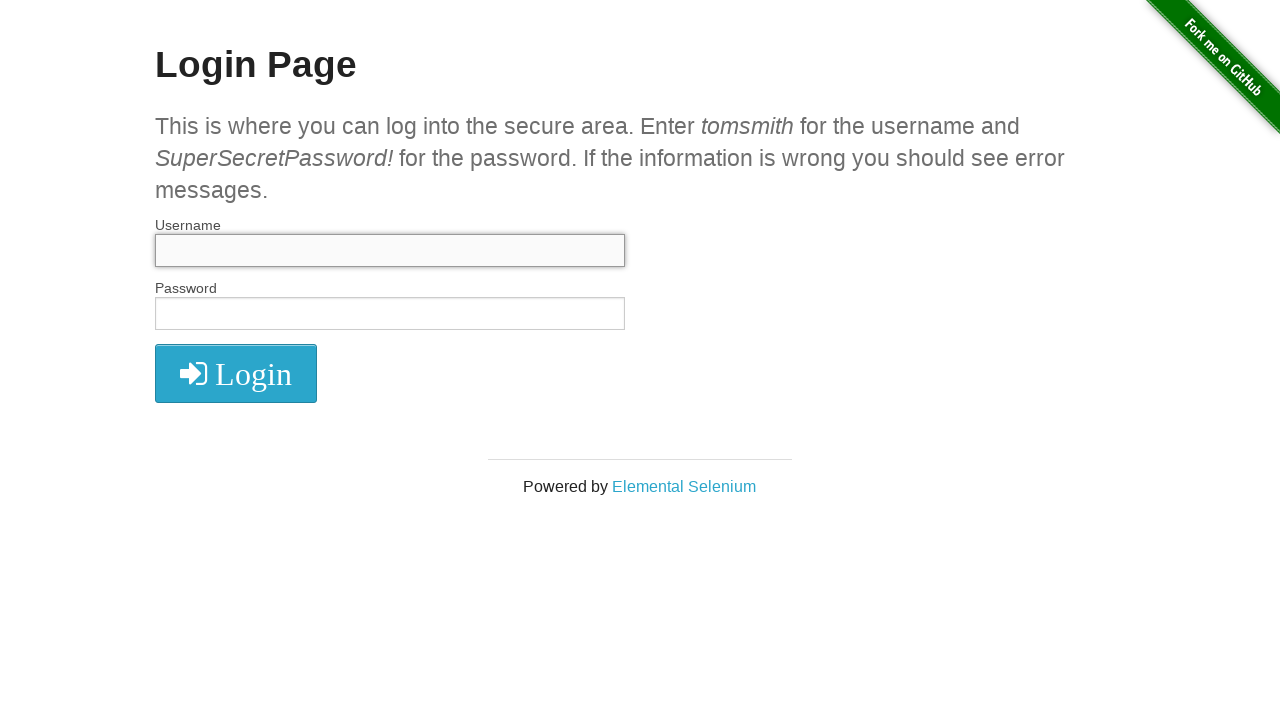

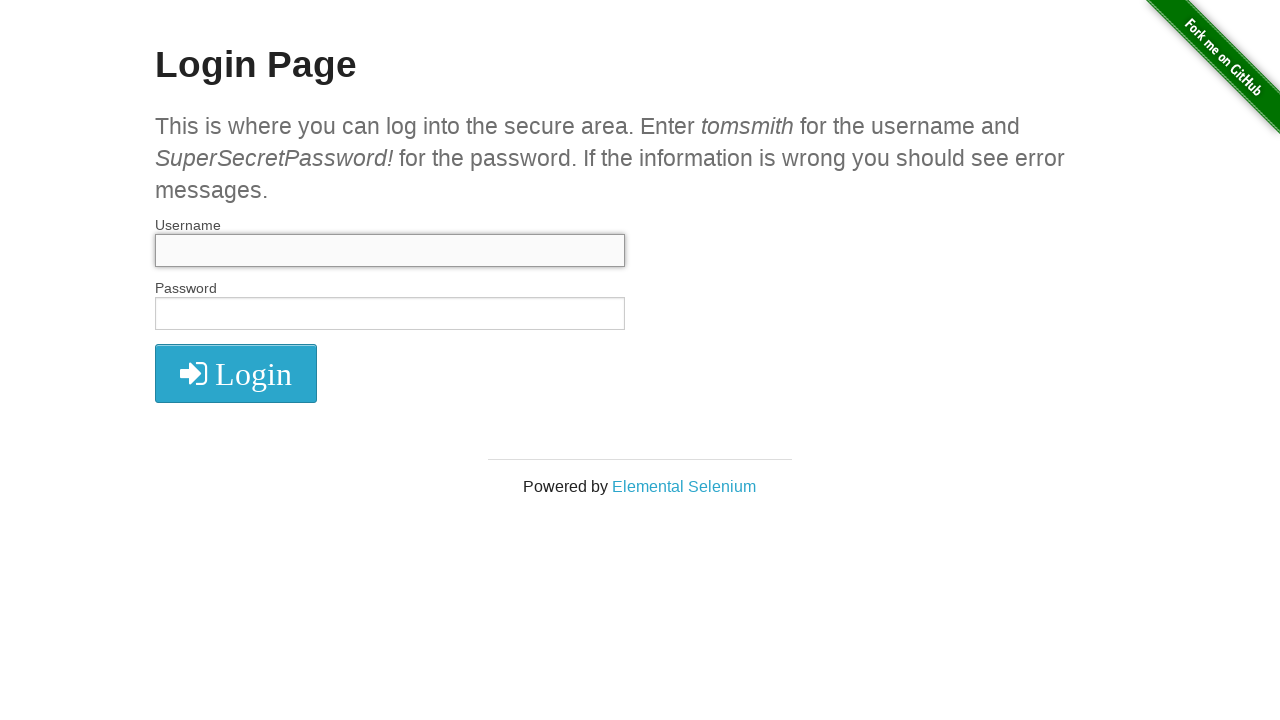